Navigates to Ant Design tooltip component documentation page and waits for it to load

Starting URL: https://ant.design/components/tooltip-cn

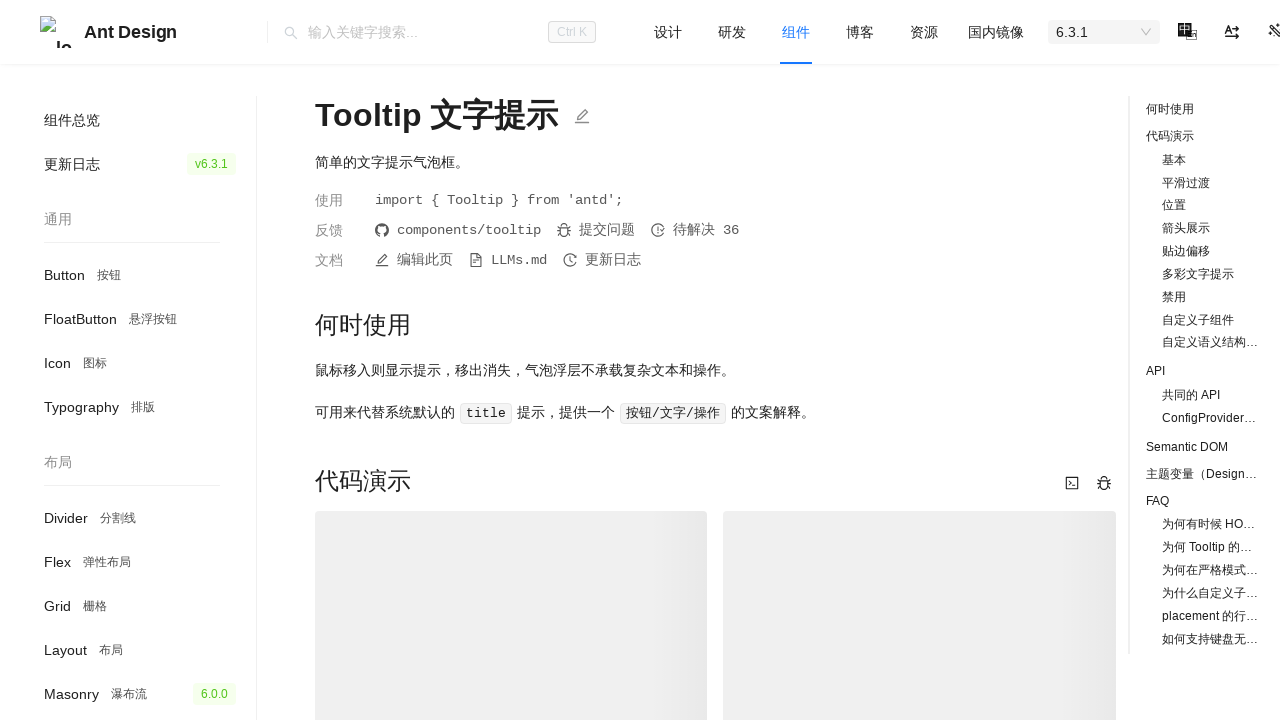

Set viewport size to 1920x1080
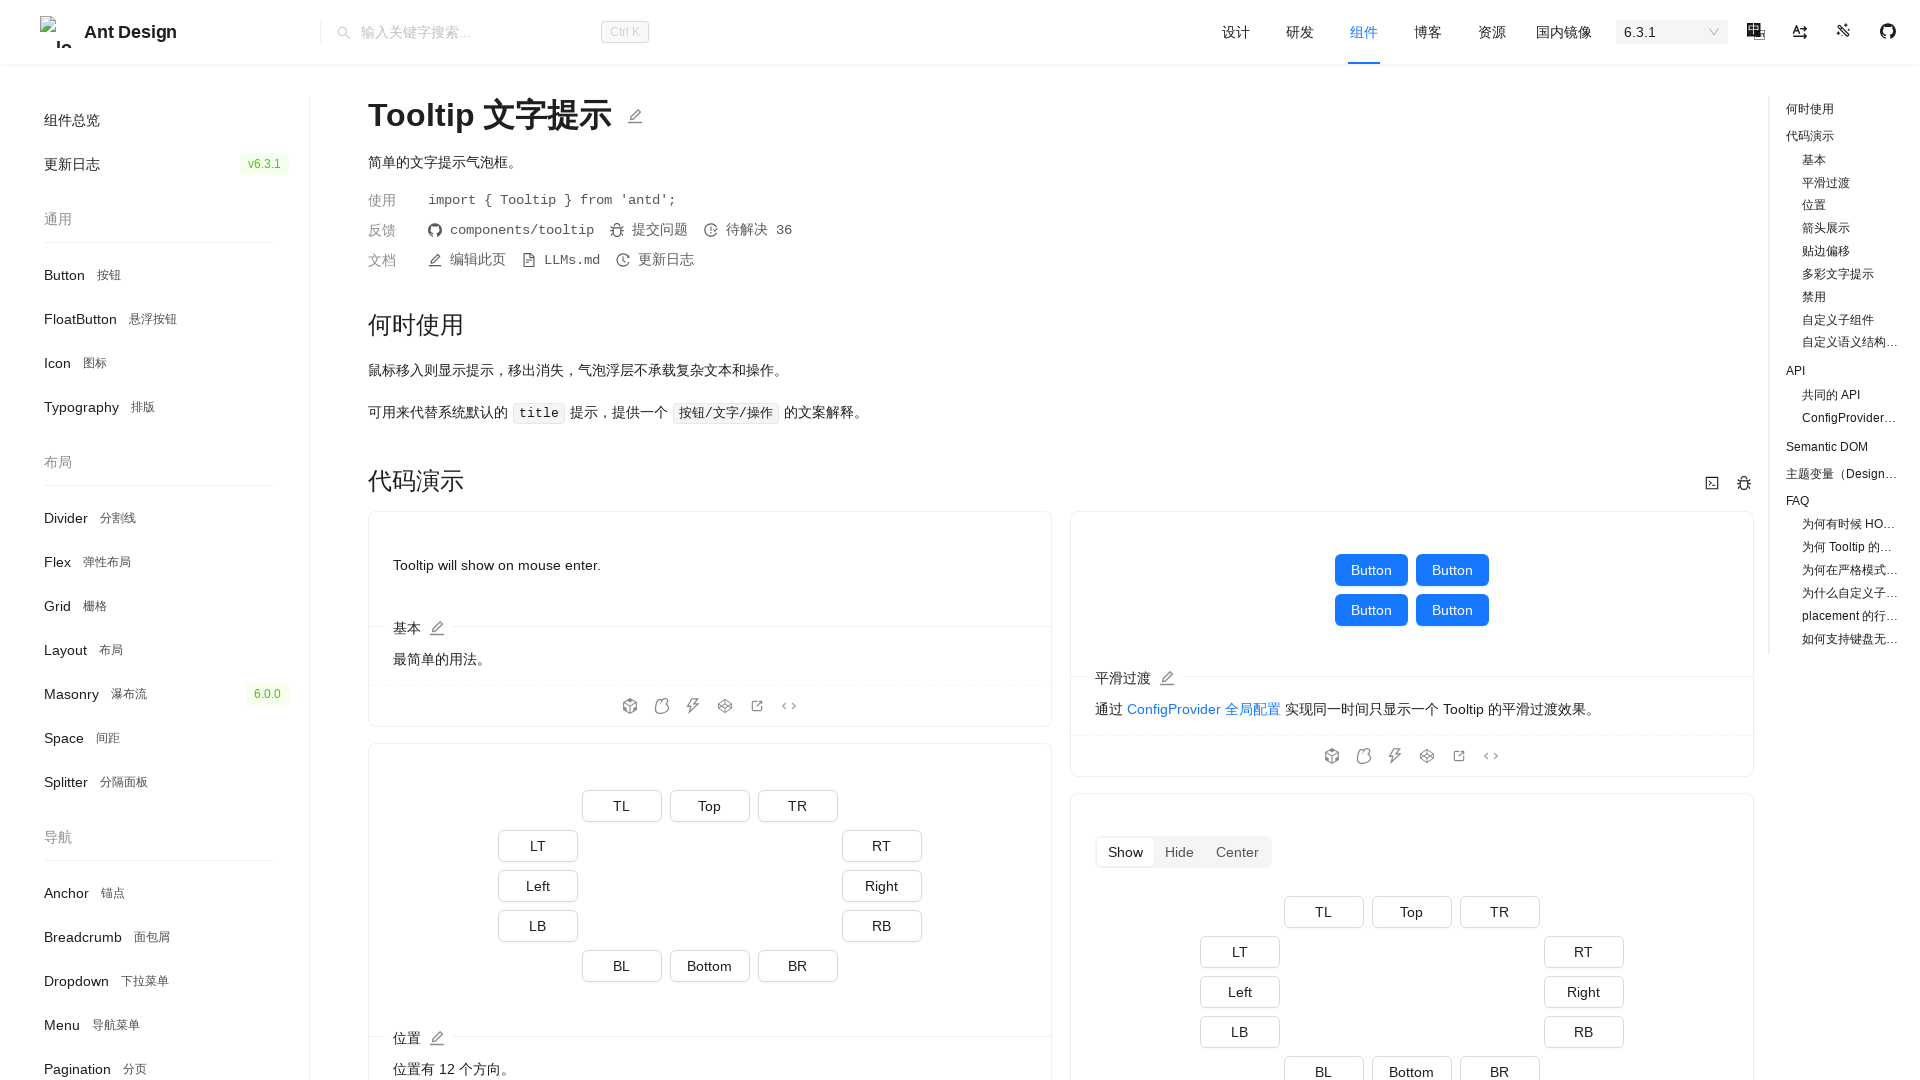

Ant Design tooltip component documentation page loaded successfully
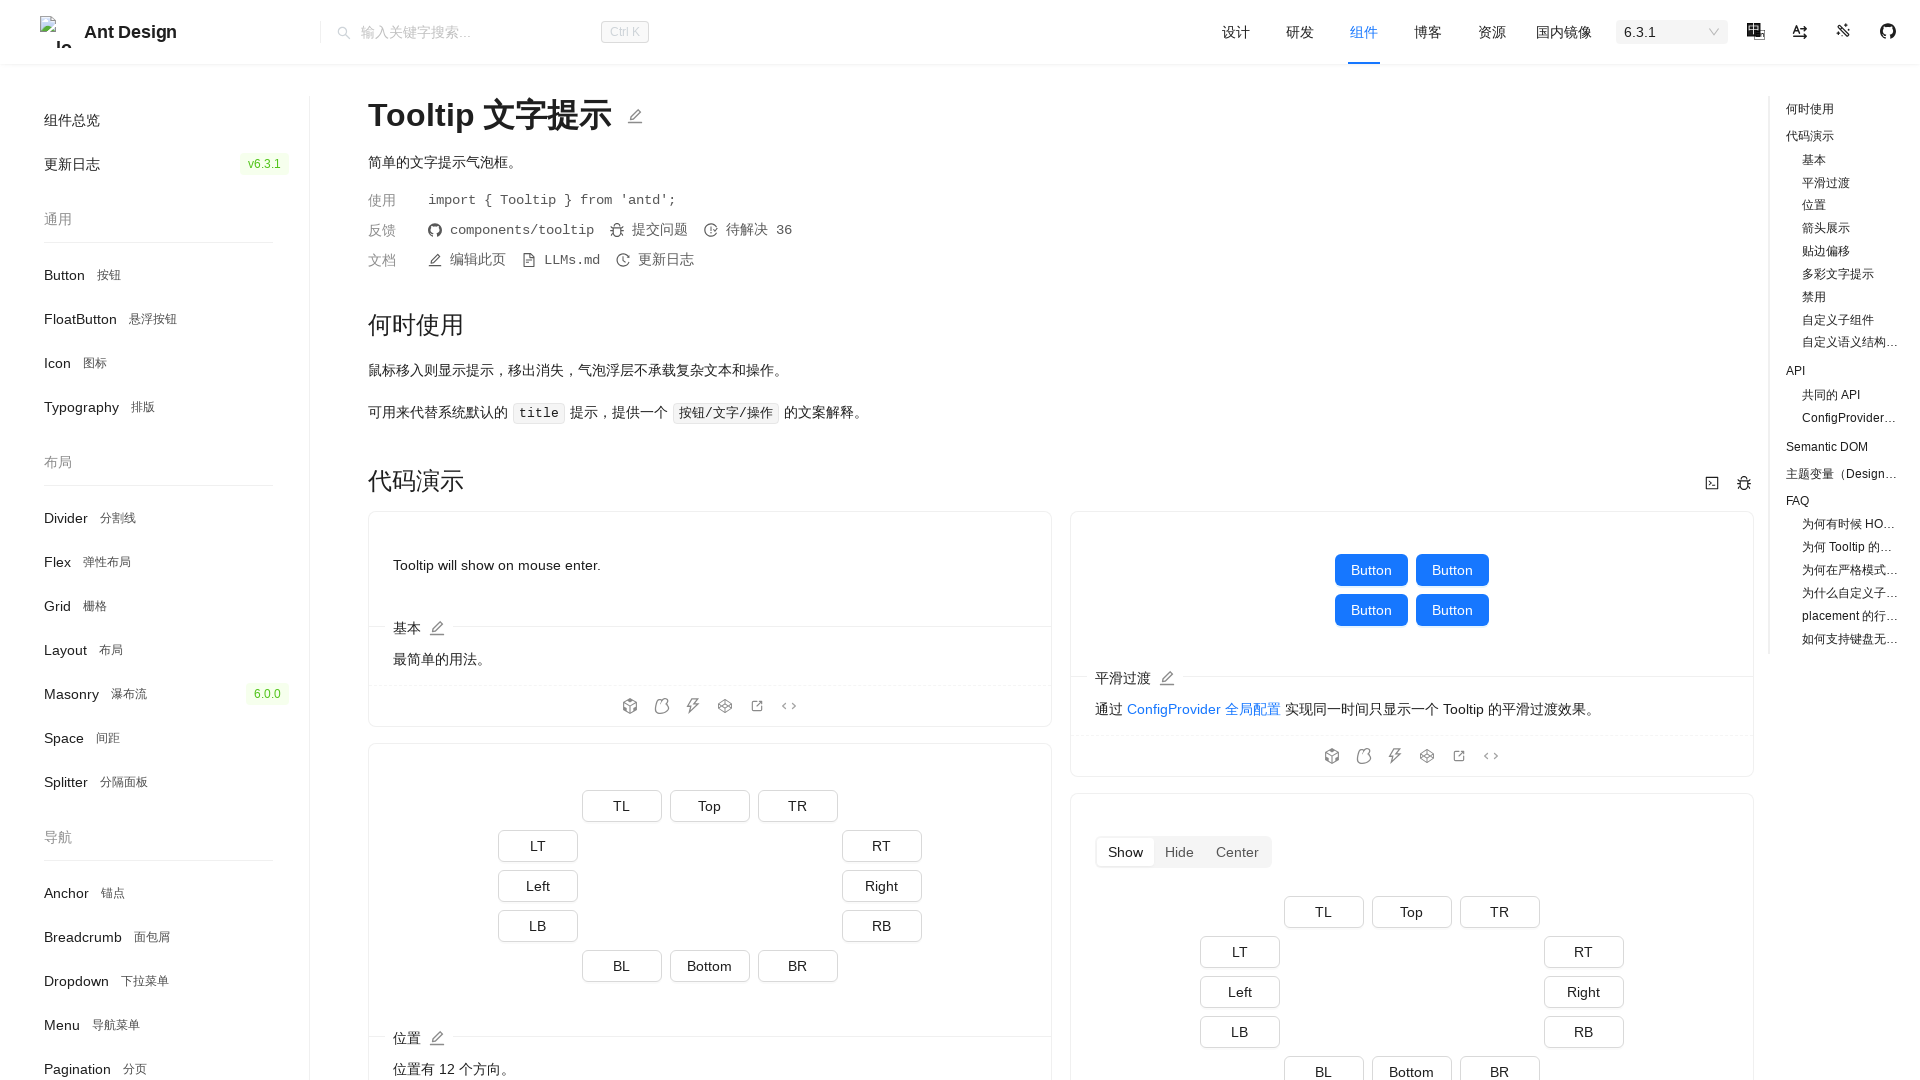

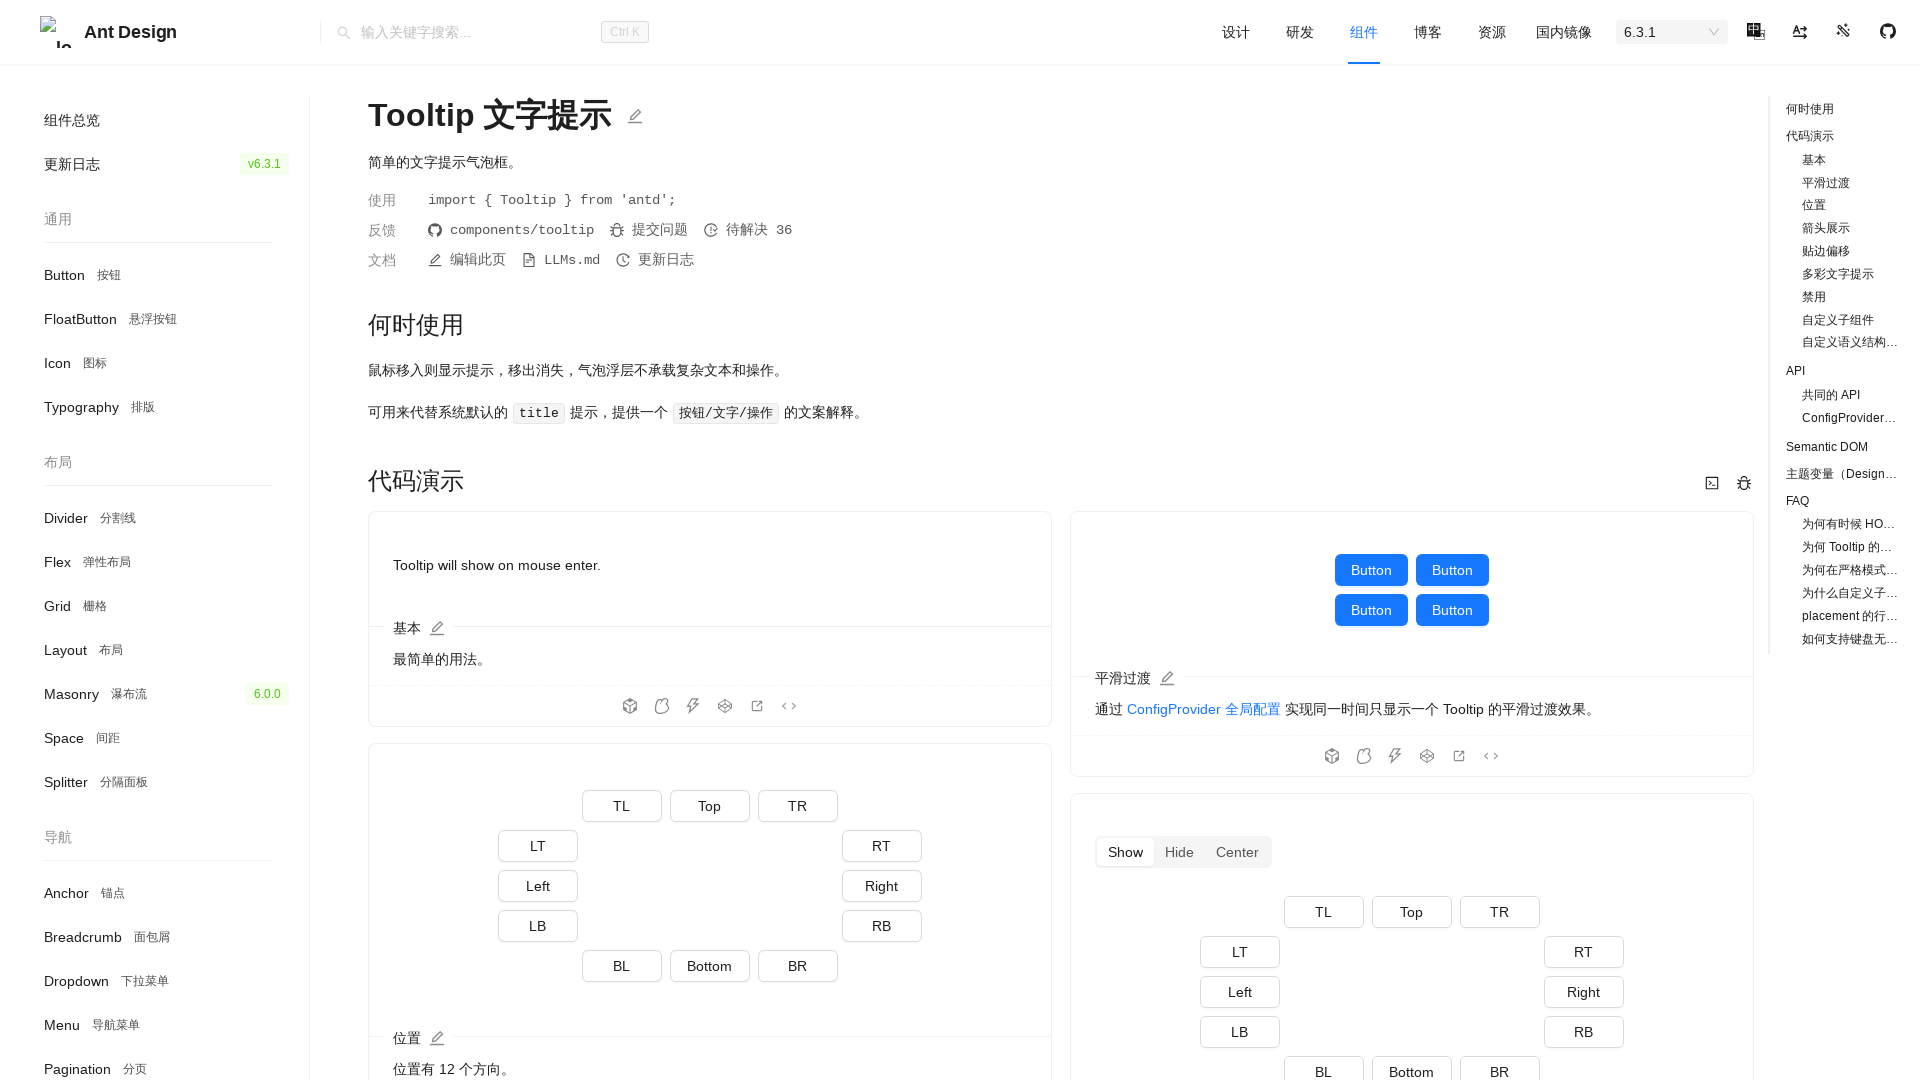